Navigates through Starbucks store locator by selecting location filters and interacting with store list items

Starting URL: https://www.istarbucks.co.kr/store/store_map.do

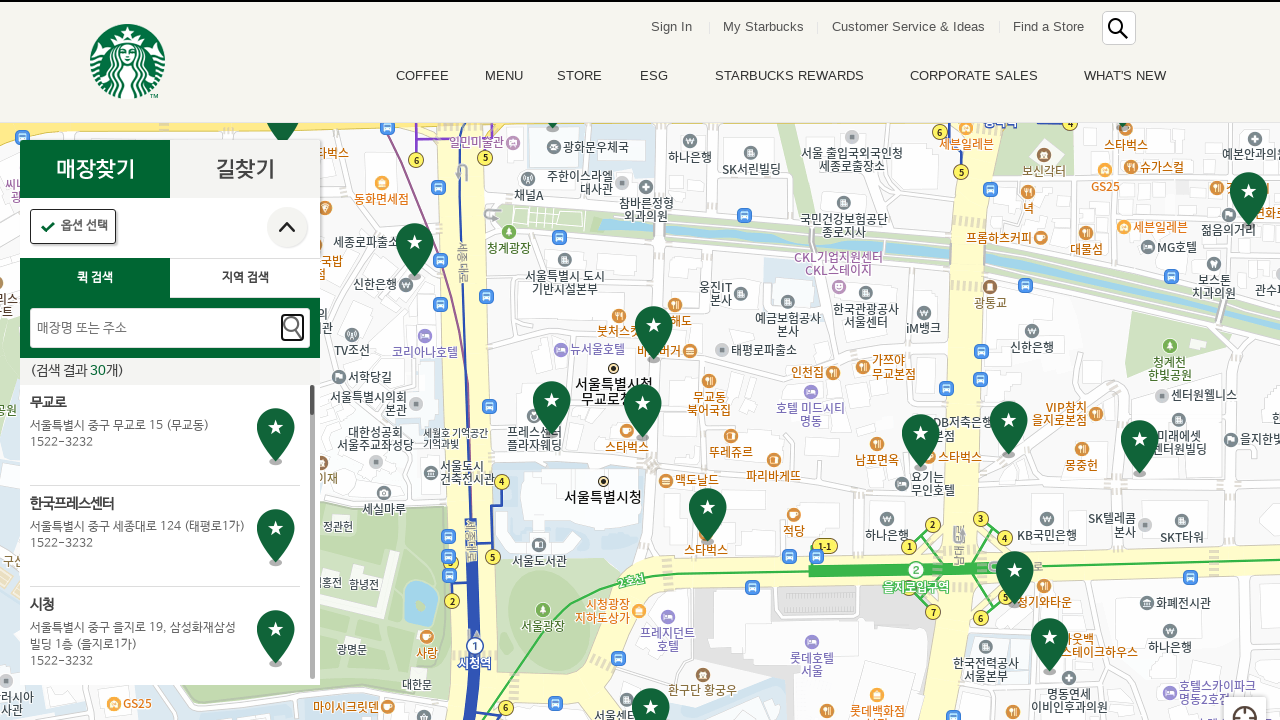

Clicked location search button at (245, 278) on .loca_search
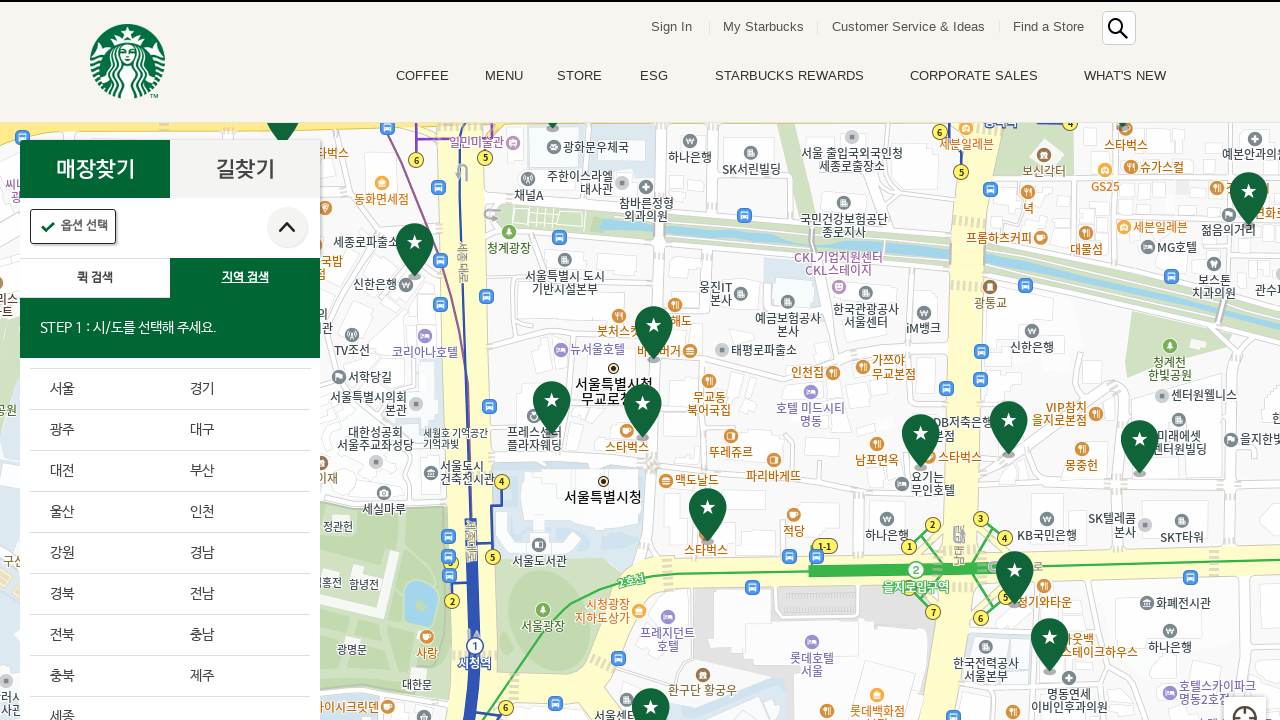

Waited 1000ms for location search to open
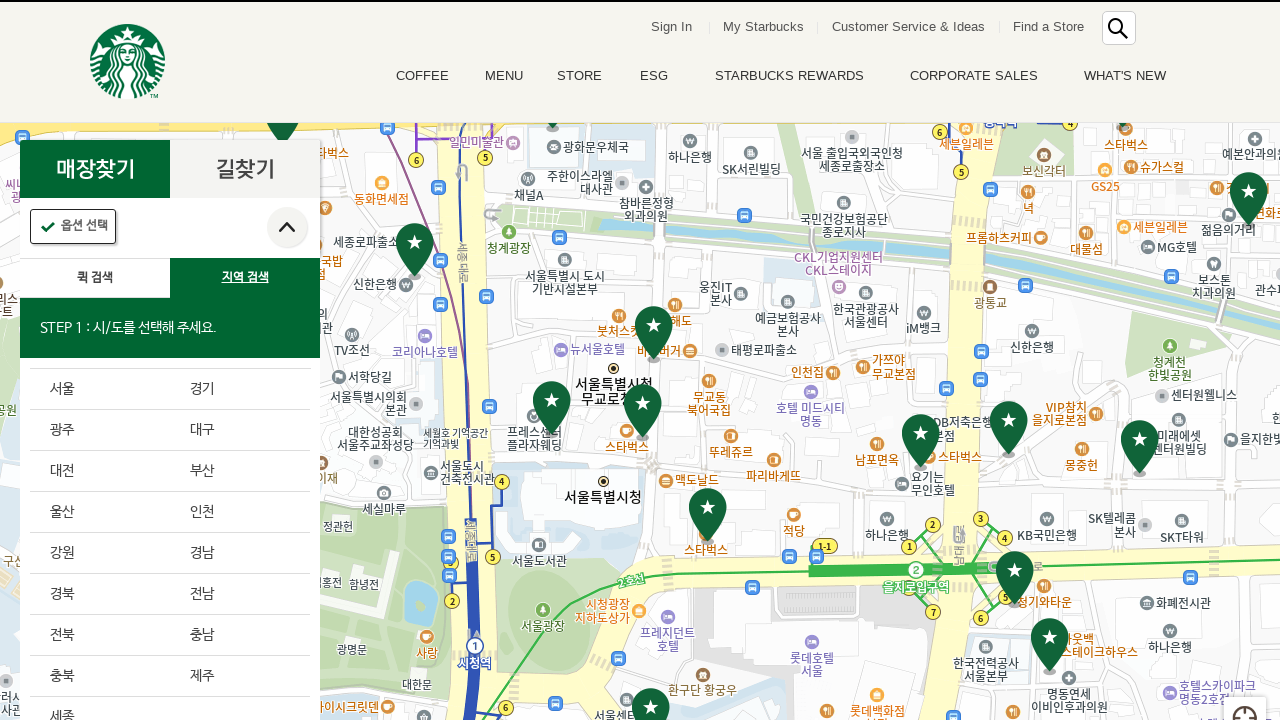

Clicked first region option at (100, 389) on div.loca_step1_cont > ul > li:nth-child(1) > a
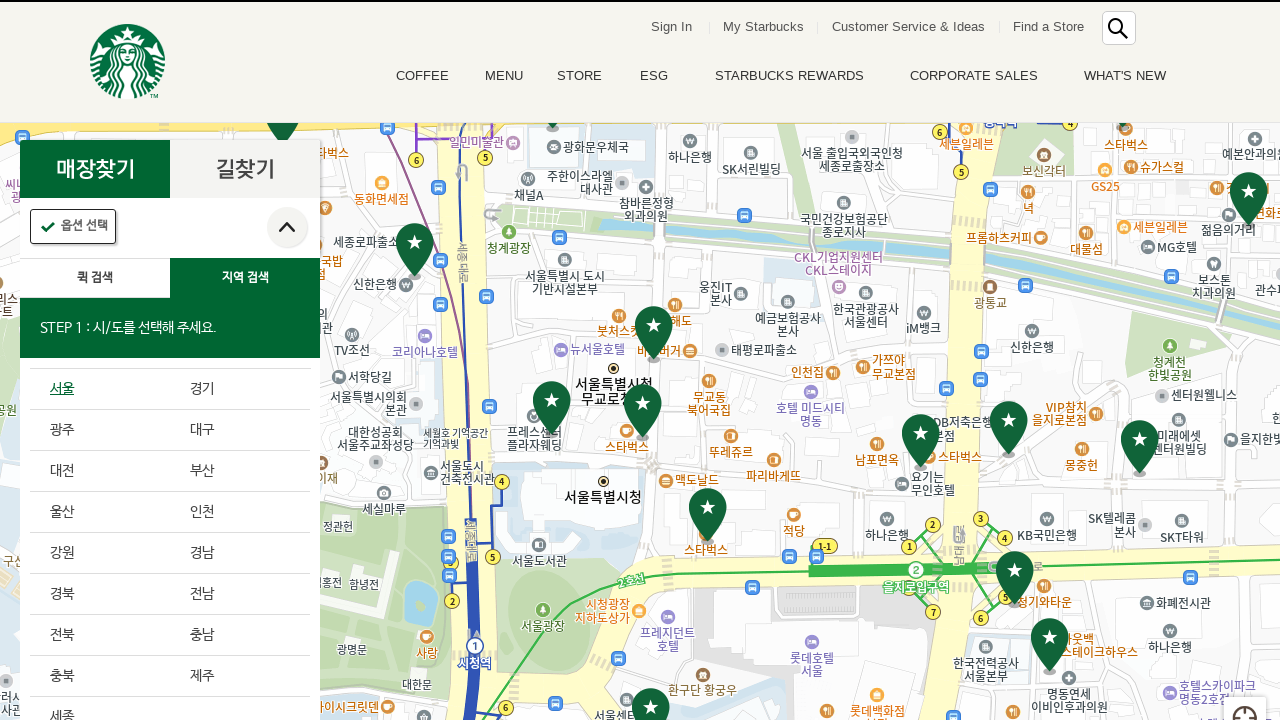

Waited 1000ms for region selection to load
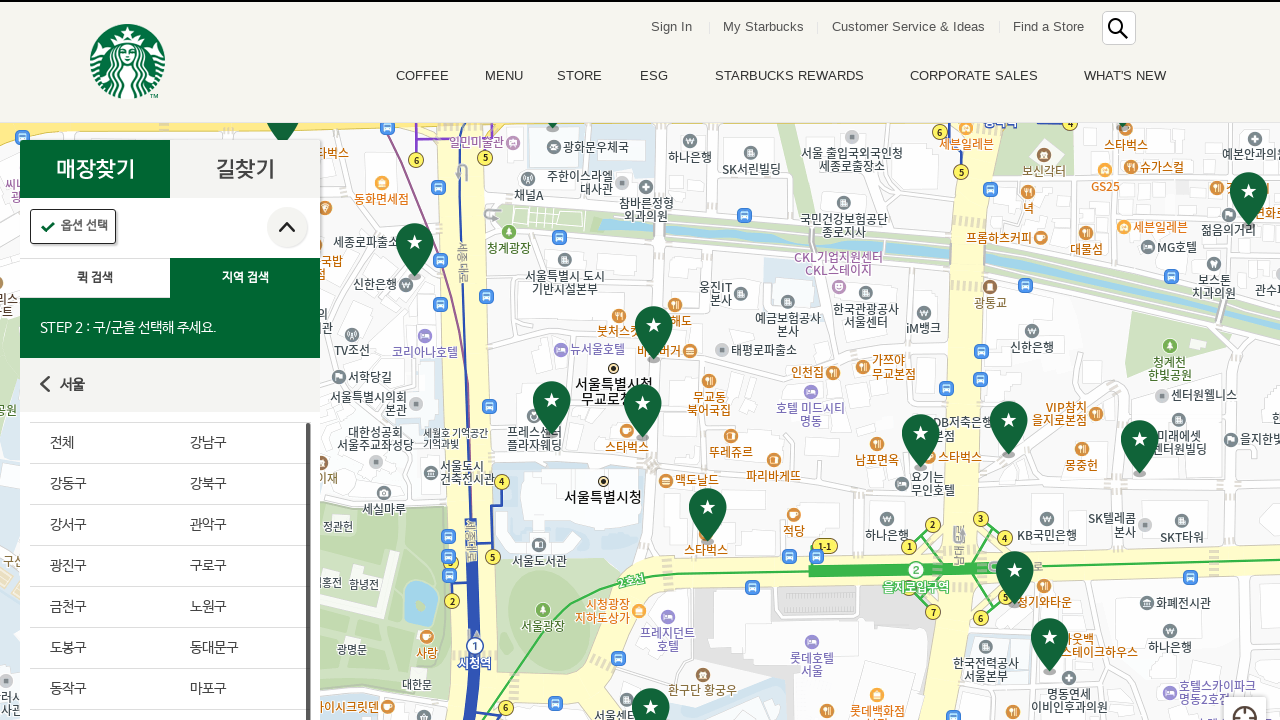

Clicked first sub-region option at (100, 443) on #mCSB_2_container > ul > li:nth-child(1) > a
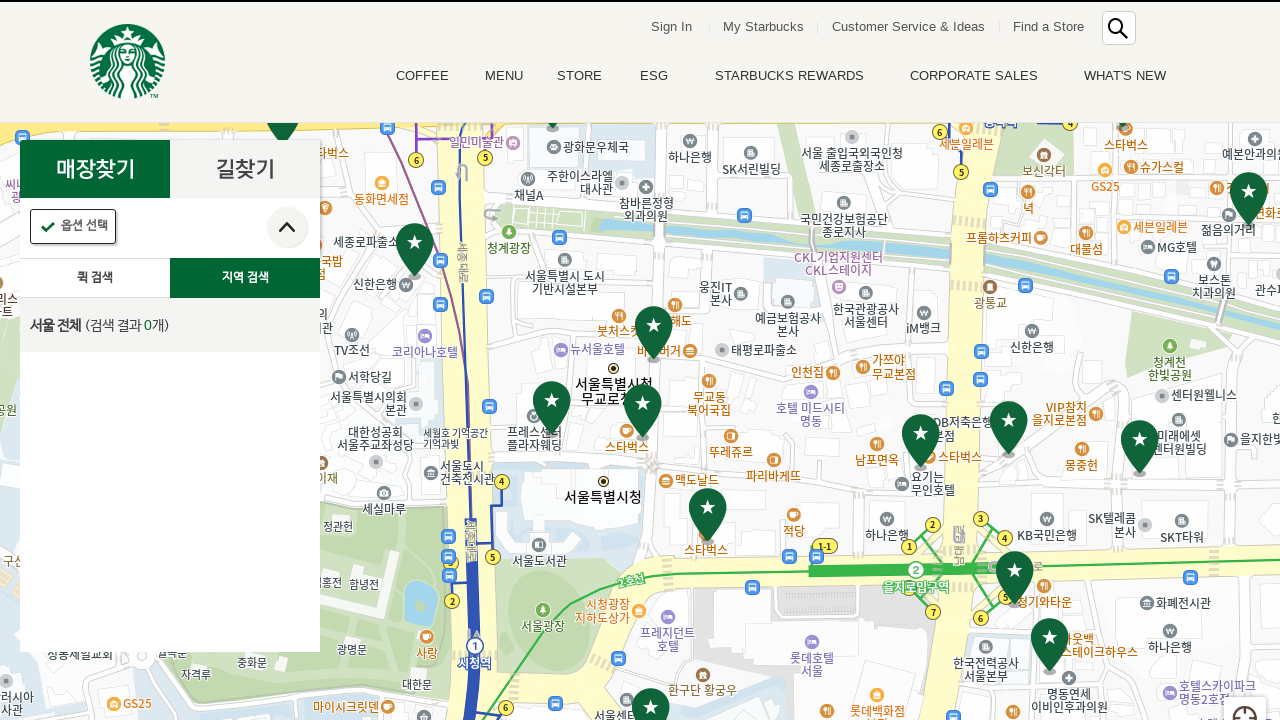

Waited 1000ms for sub-region selection to load
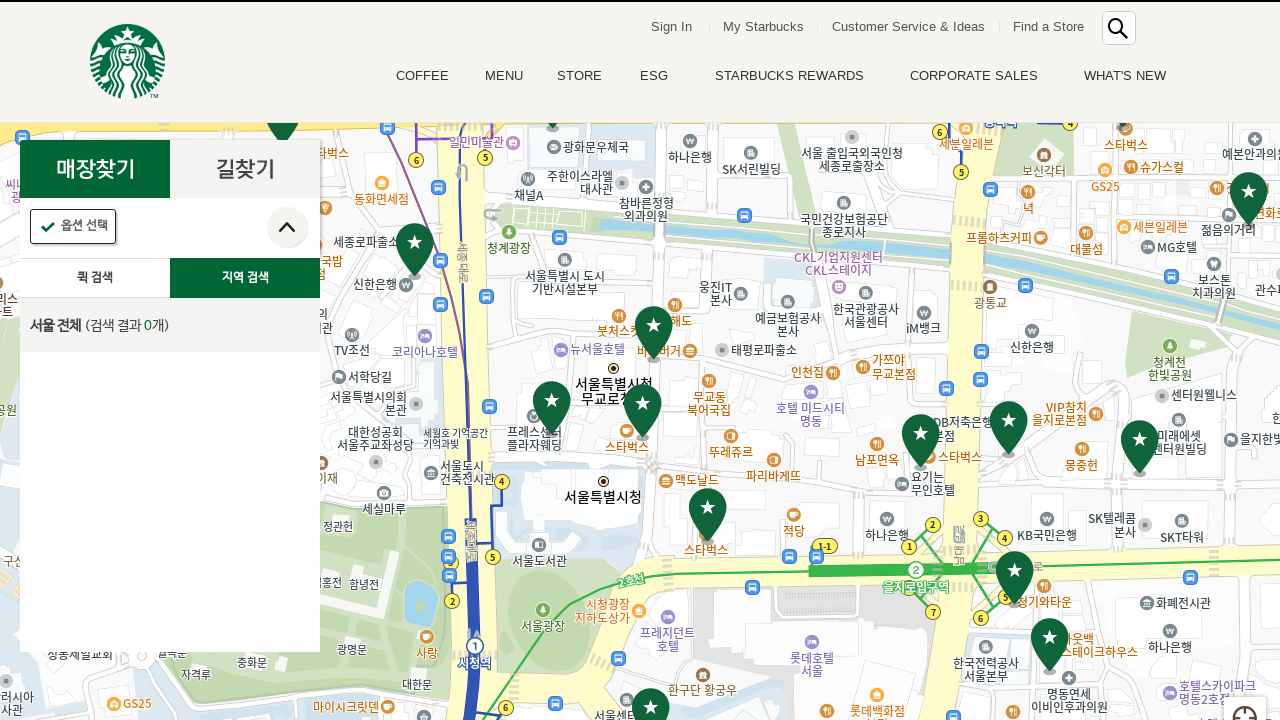

Shop list loaded and is visible
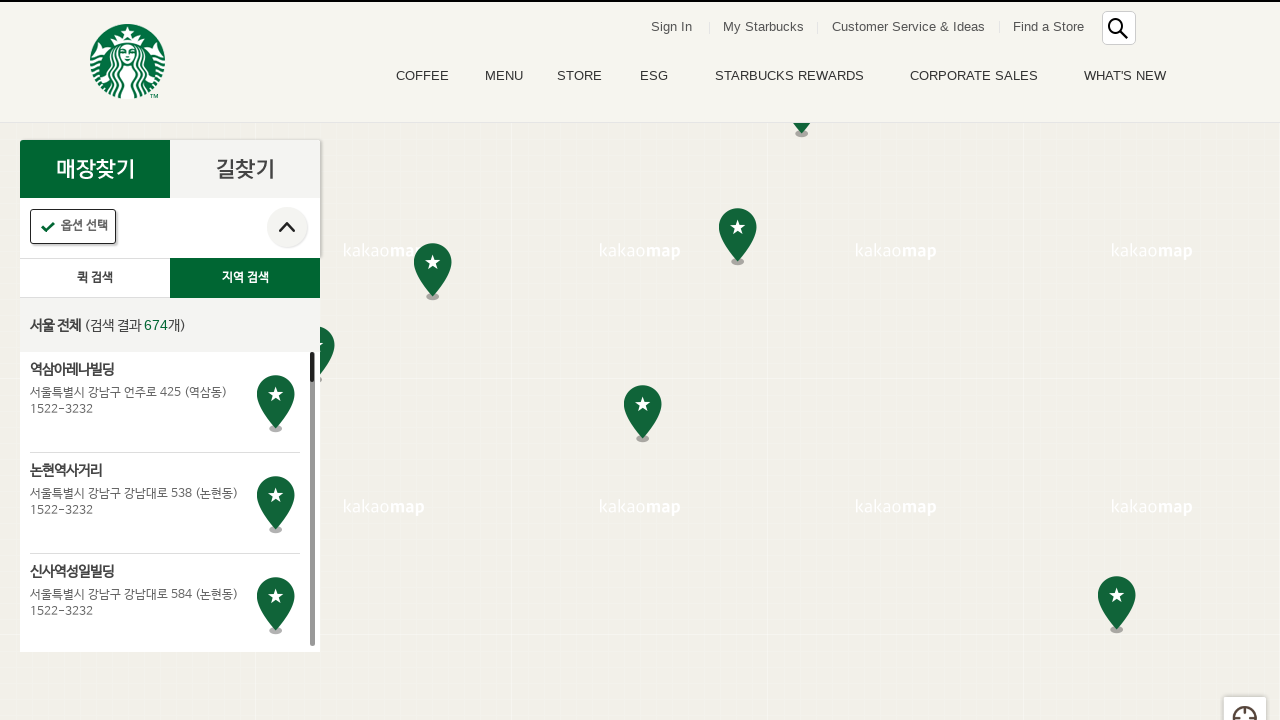

Retrieved 674 shop list items
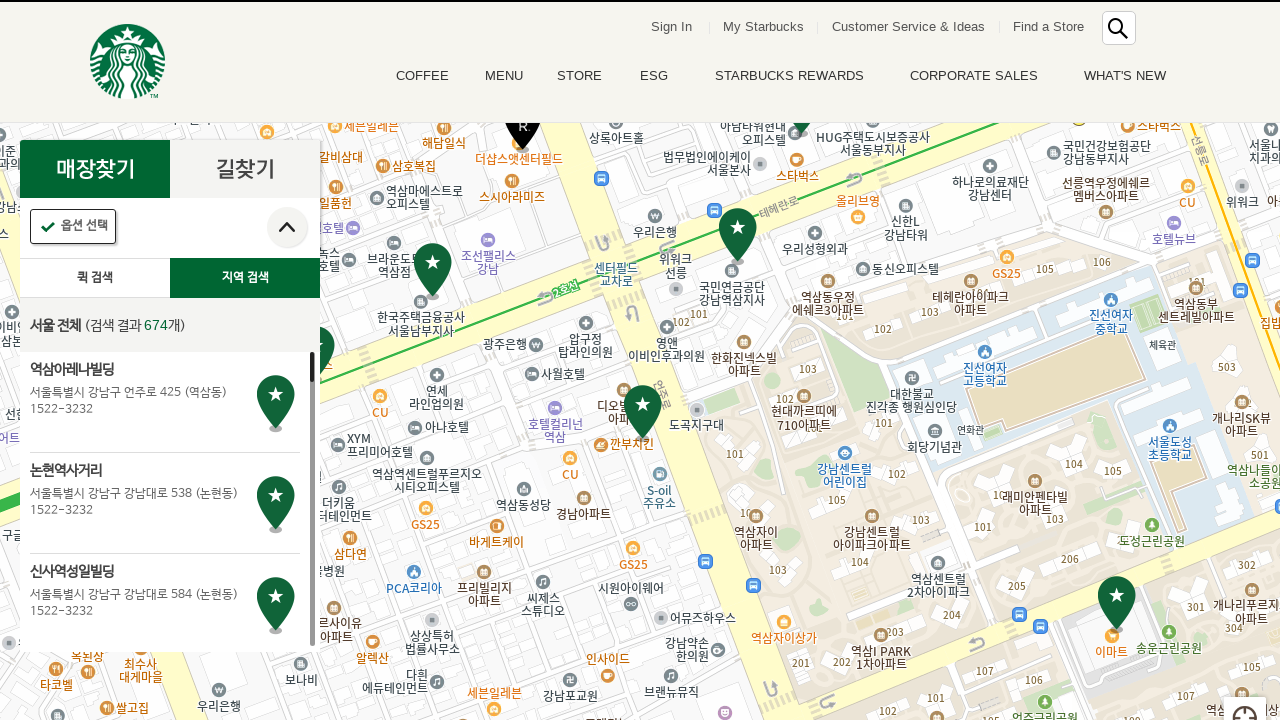

Scrolled to 3rd shop item in the list
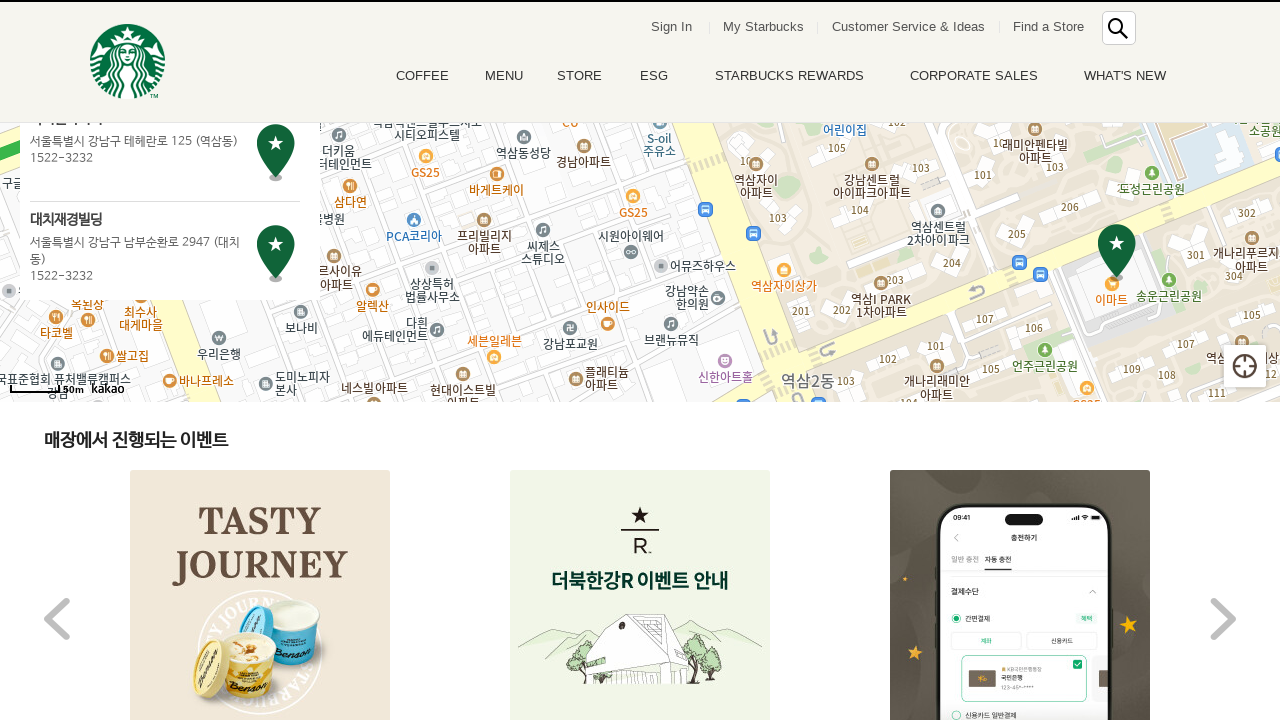

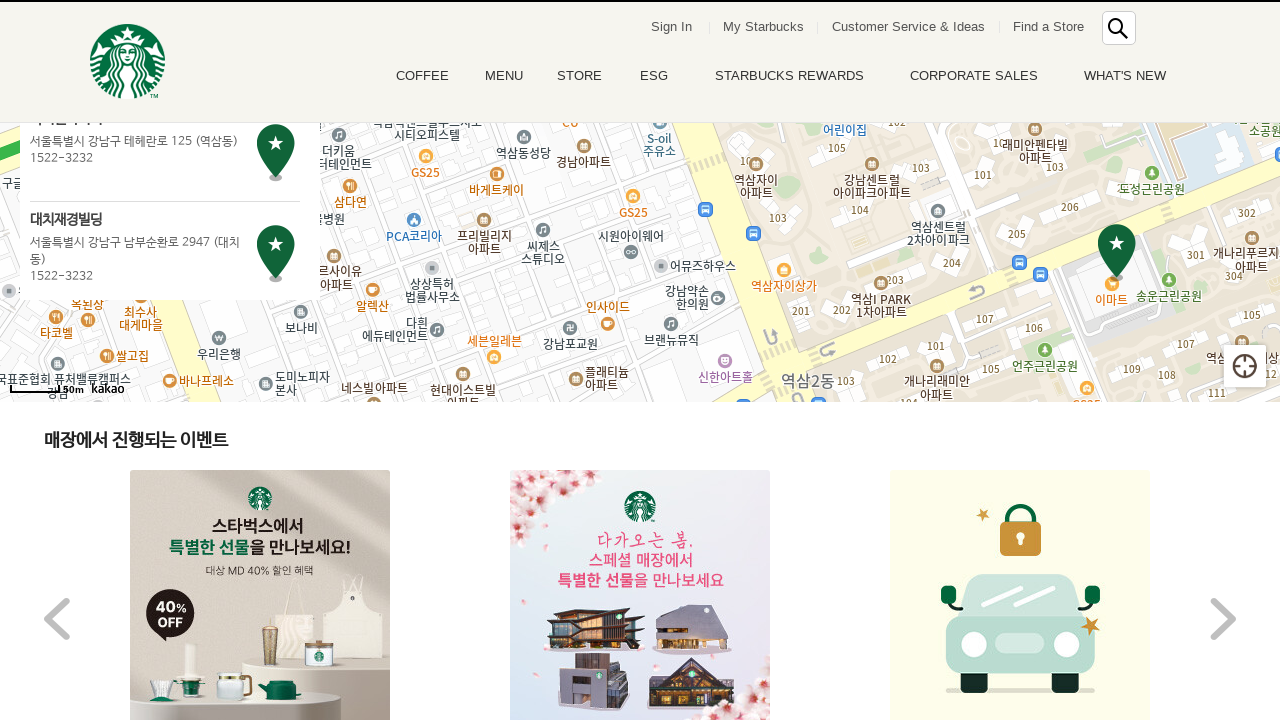